Tests checkbox functionality by clicking on checkboxes if they are not already selected, then verifies that checkbox1 is checked.

Starting URL: https://testcenter.techproeducation.com/index.php?page=checkboxes

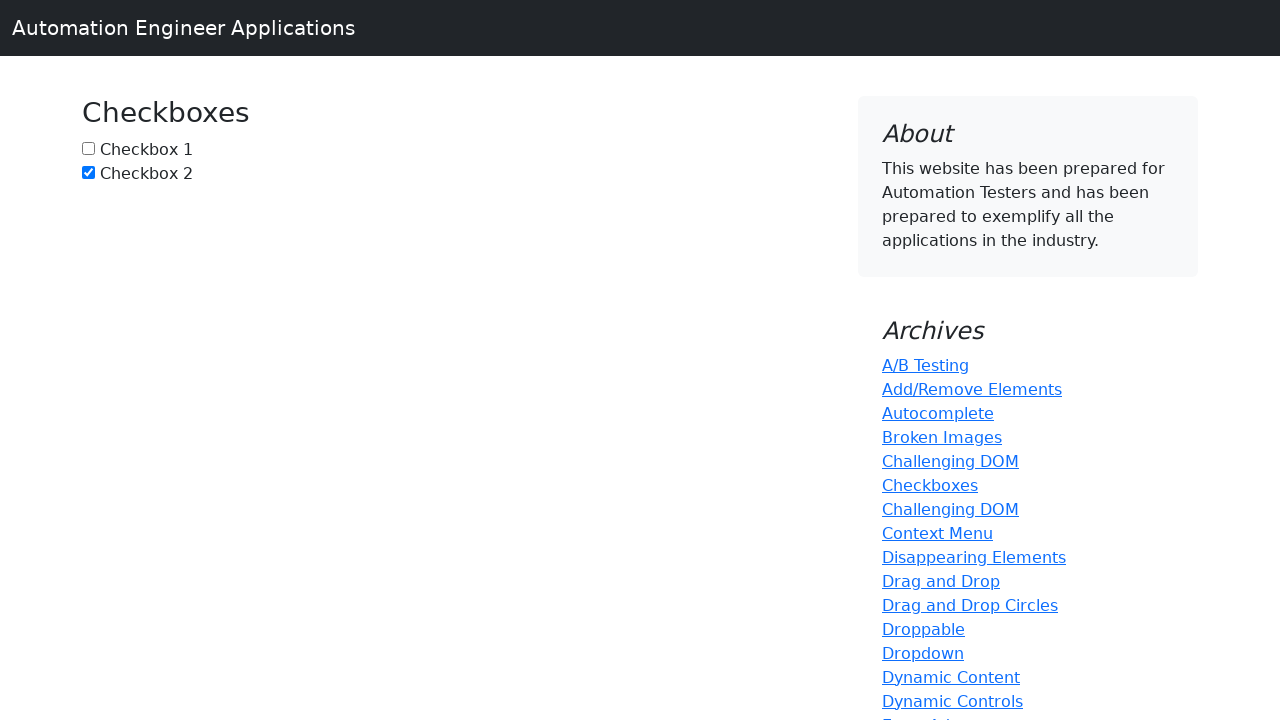

Located checkbox1 element with id 'box1'
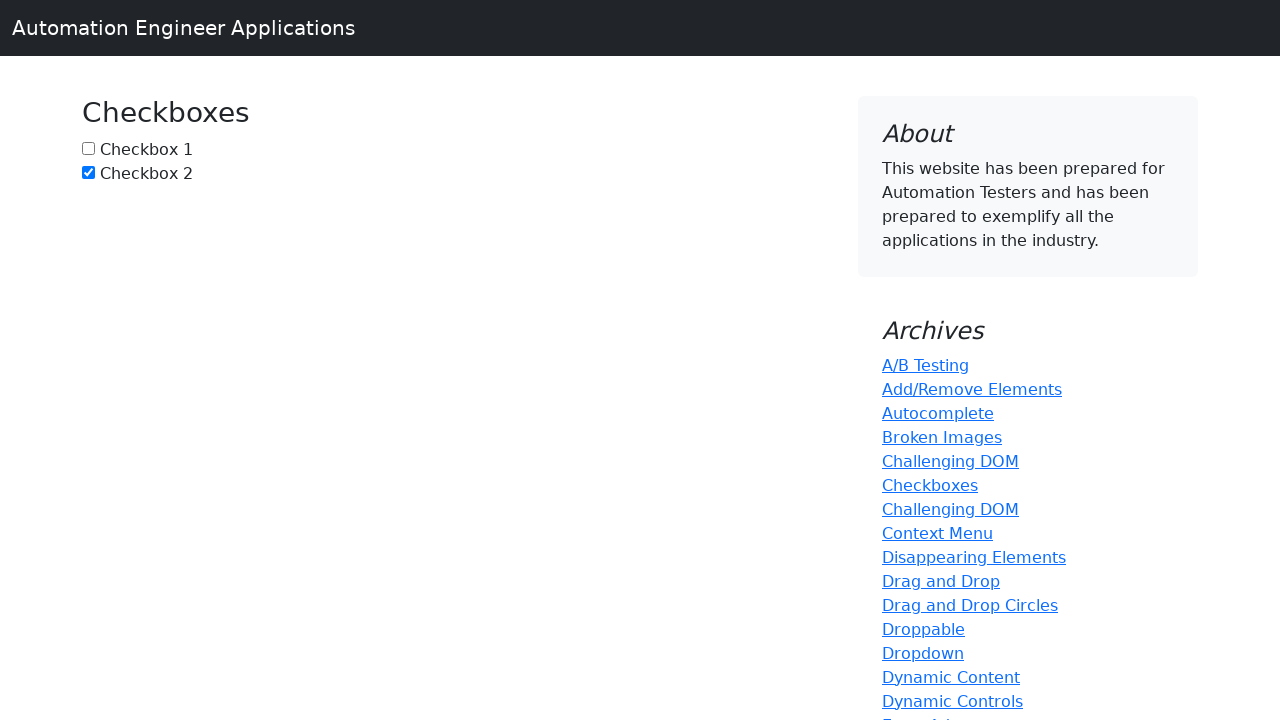

Located checkbox2 element with id 'box2'
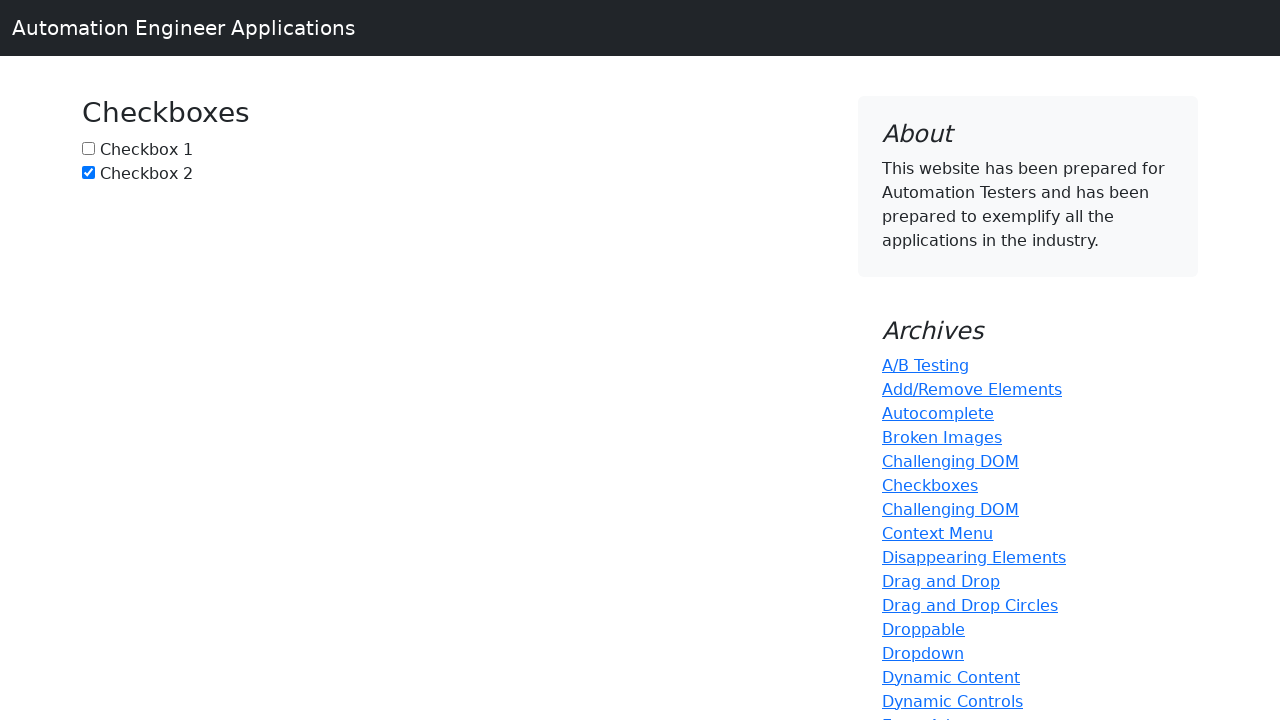

Checkbox1 was not checked, clicked to select it at (88, 148) on #box1
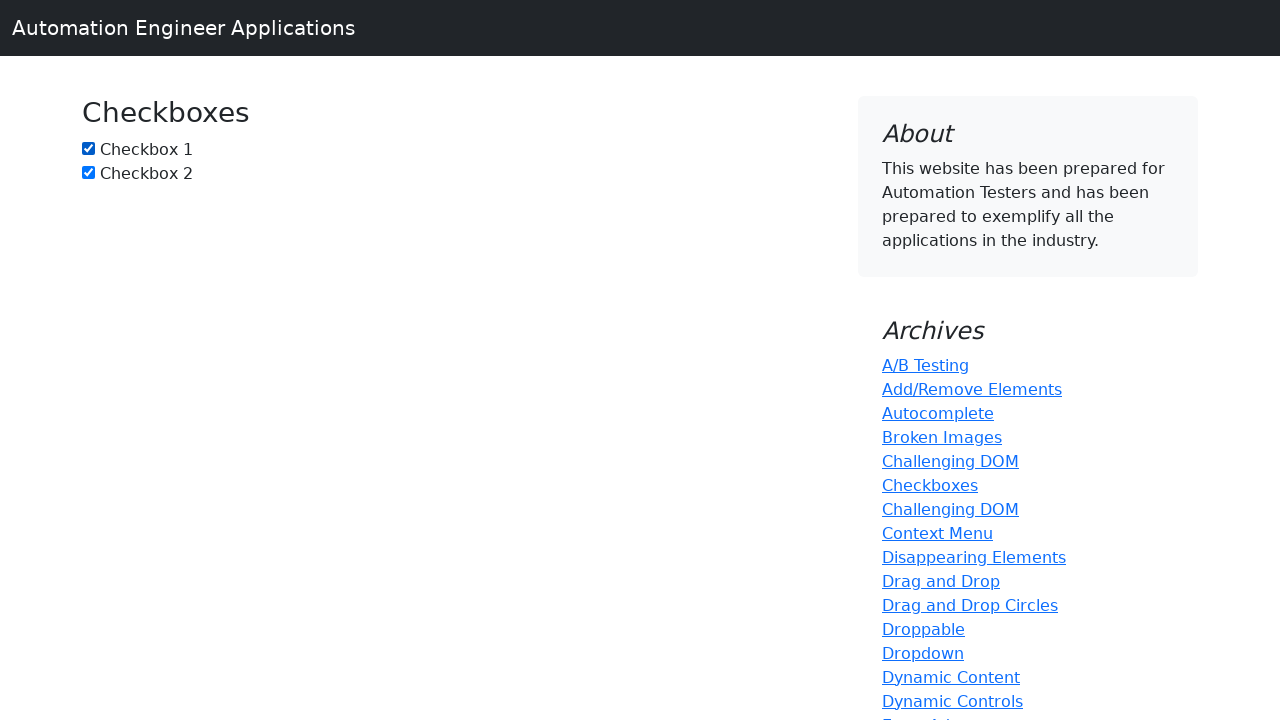

Checkbox2 was already checked, no action needed
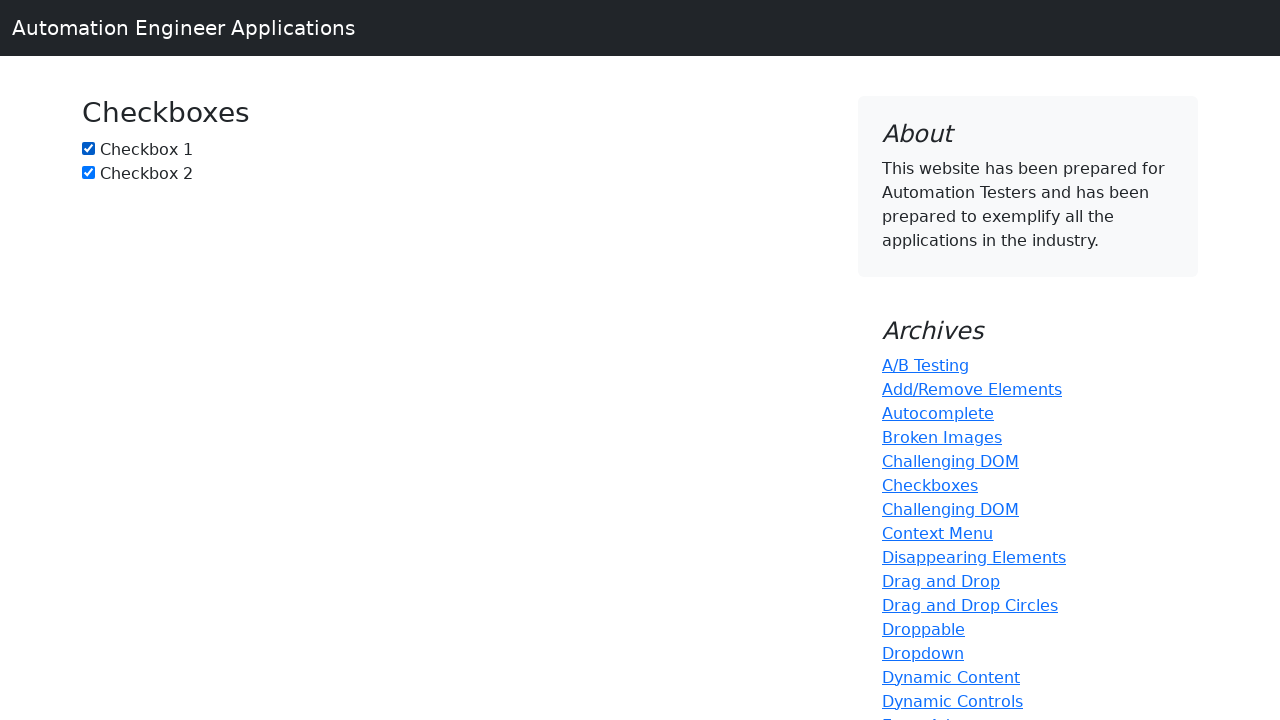

Verified that checkbox1 is checked
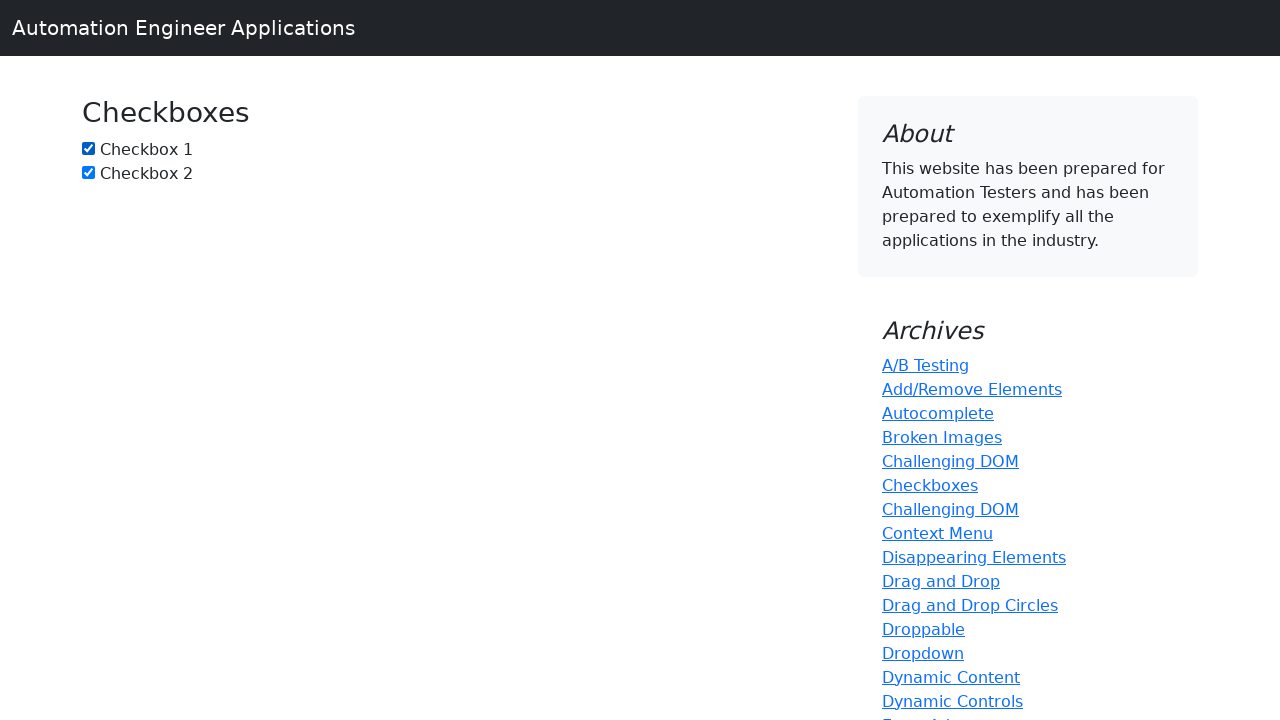

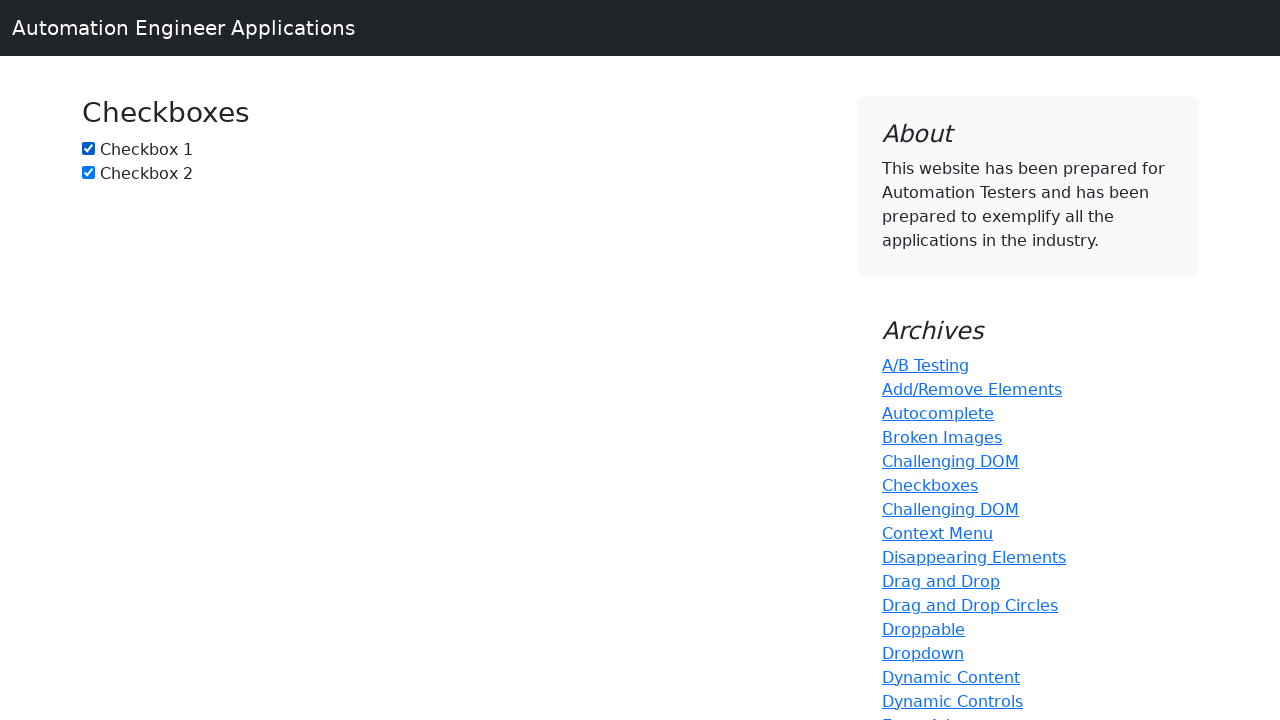